Tests dropdown selection by selecting Option 2 using value attribute

Starting URL: https://the-internet.herokuapp.com/dropdown

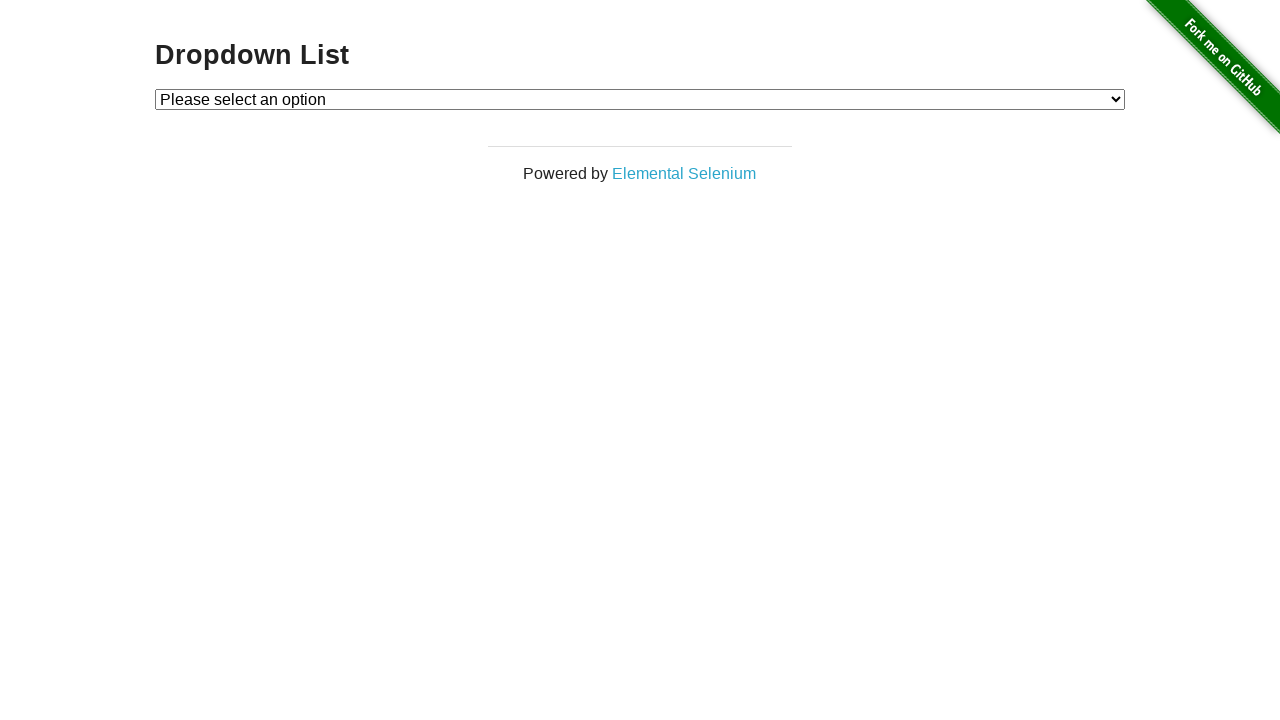

Navigated to dropdown page
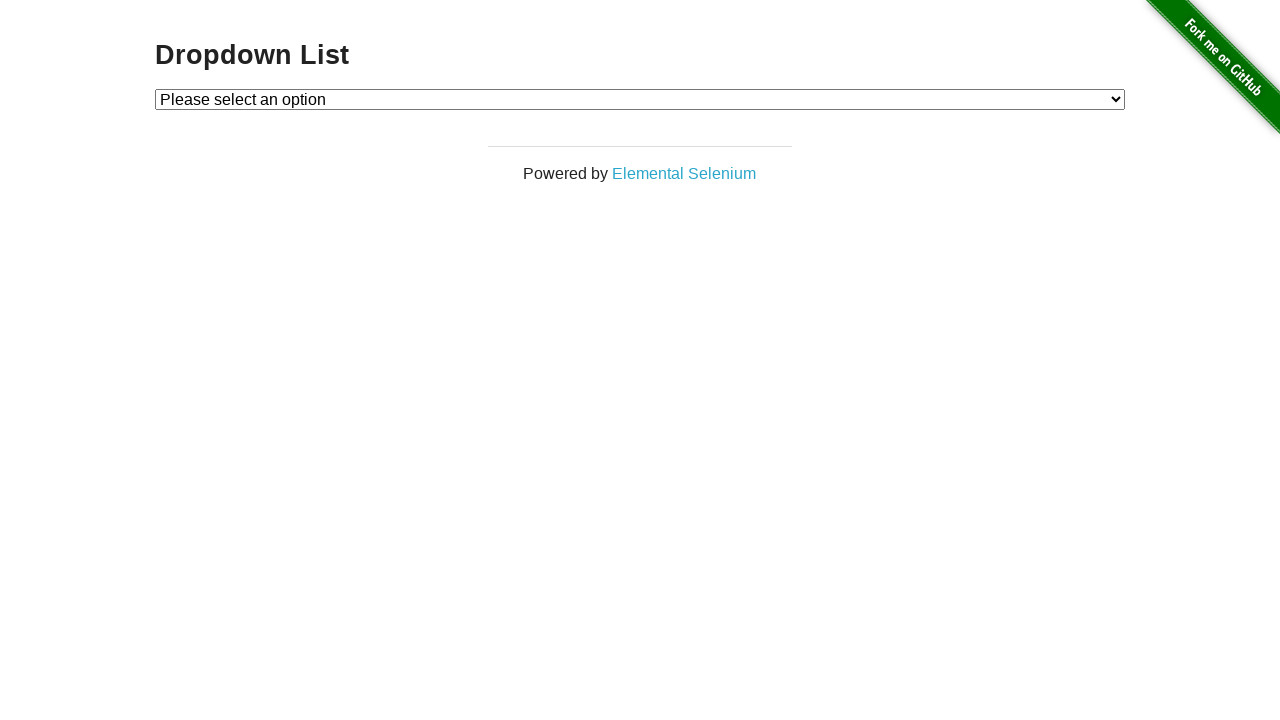

Selected Option 2 using value attribute on select#dropdown
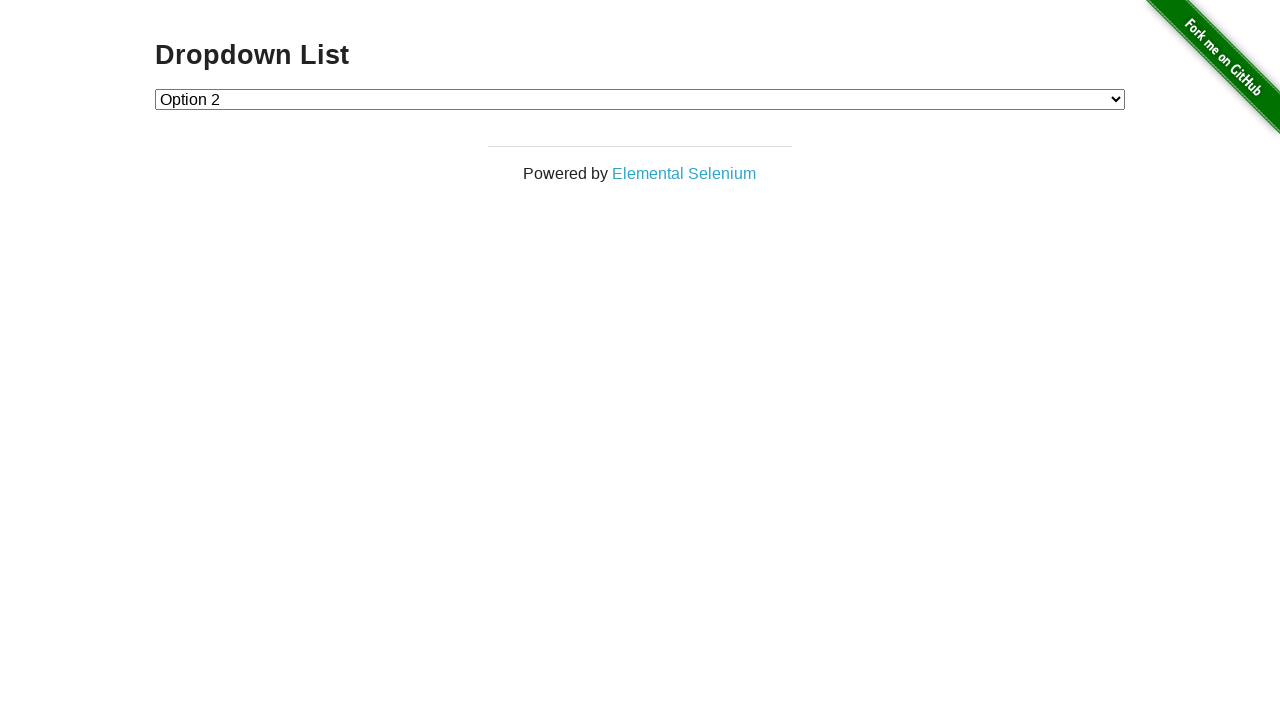

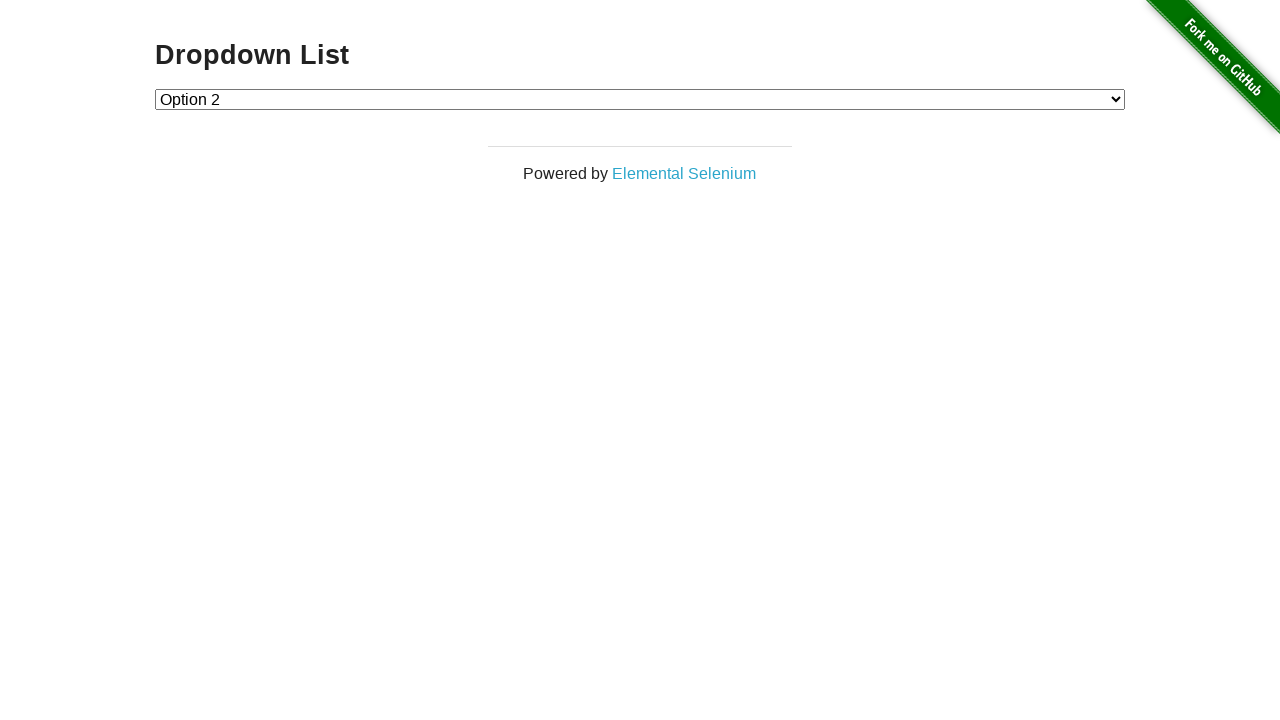